Tests updating a completed todo's state back to active while filtering by 'all', verifies the todo remains visible and is unmarked.

Starting URL: https://todomvc.com/examples/typescript-angular/#/

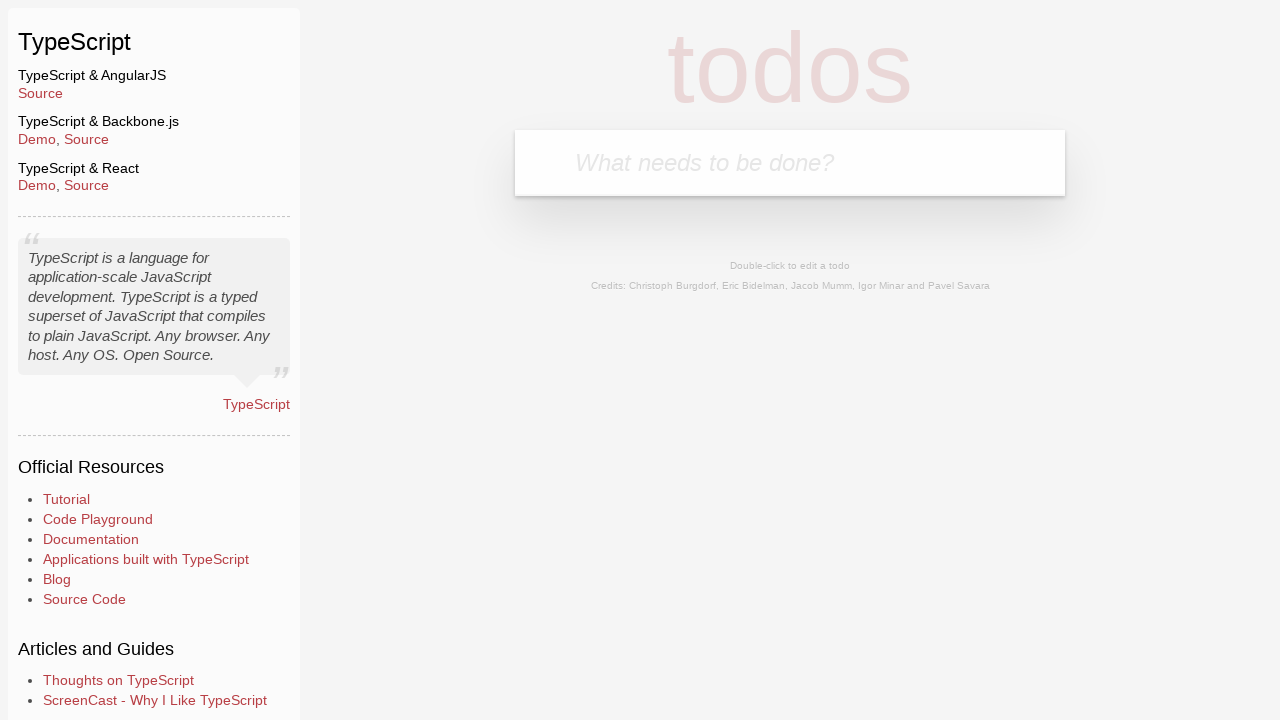

Filled new todo input with 'Example1' on .new-todo
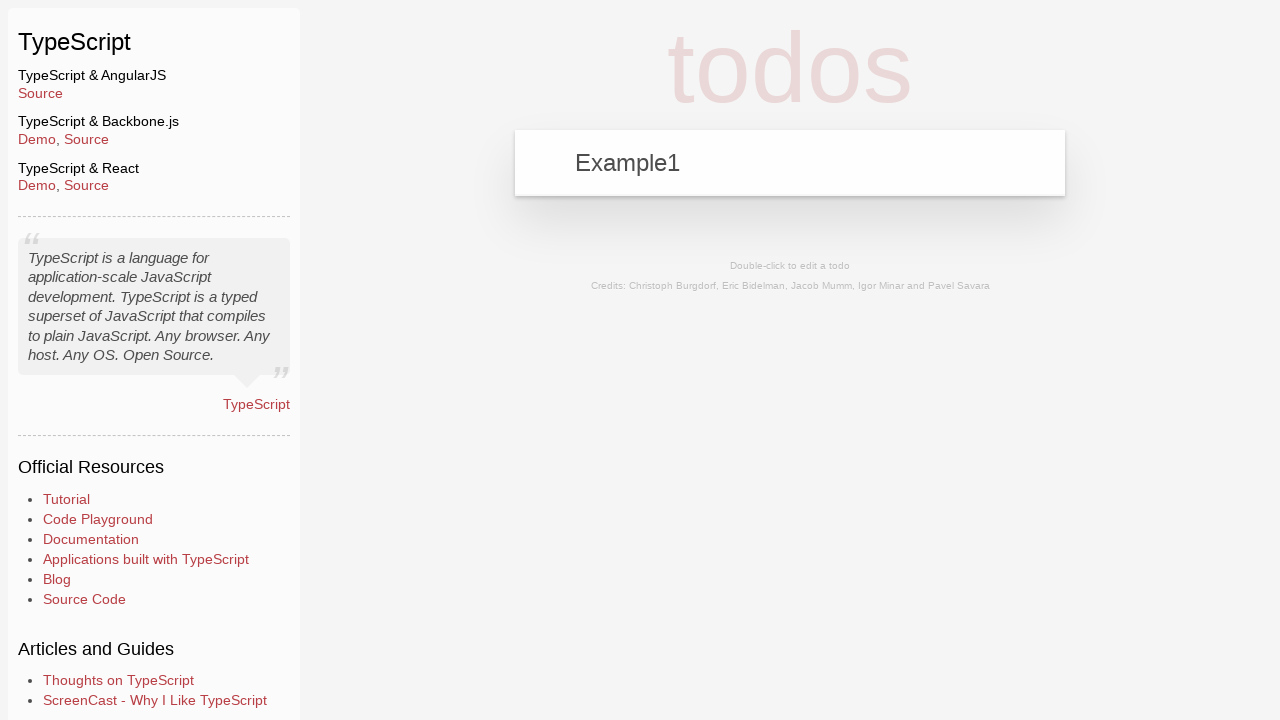

Pressed Enter to add the new todo on .new-todo
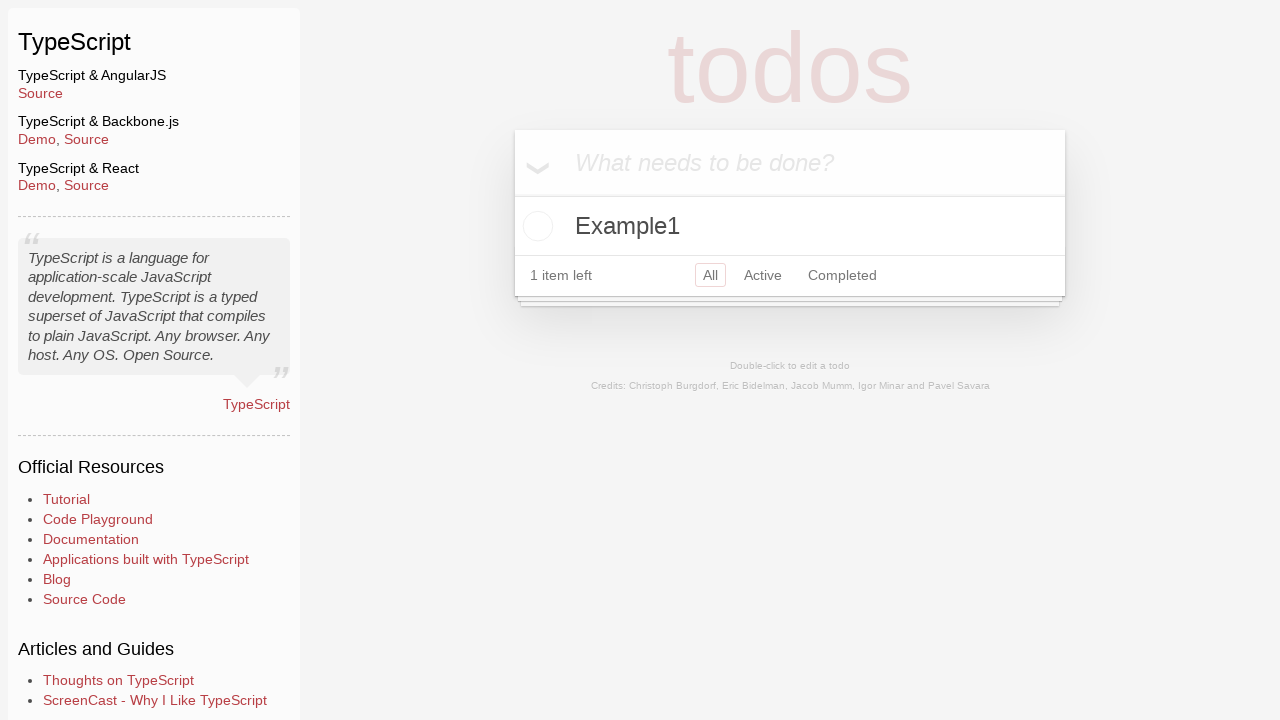

Marked Example1 as completed at (535, 226) on xpath=//label[contains(text(), 'Example1')]/preceding-sibling::input[@type='chec
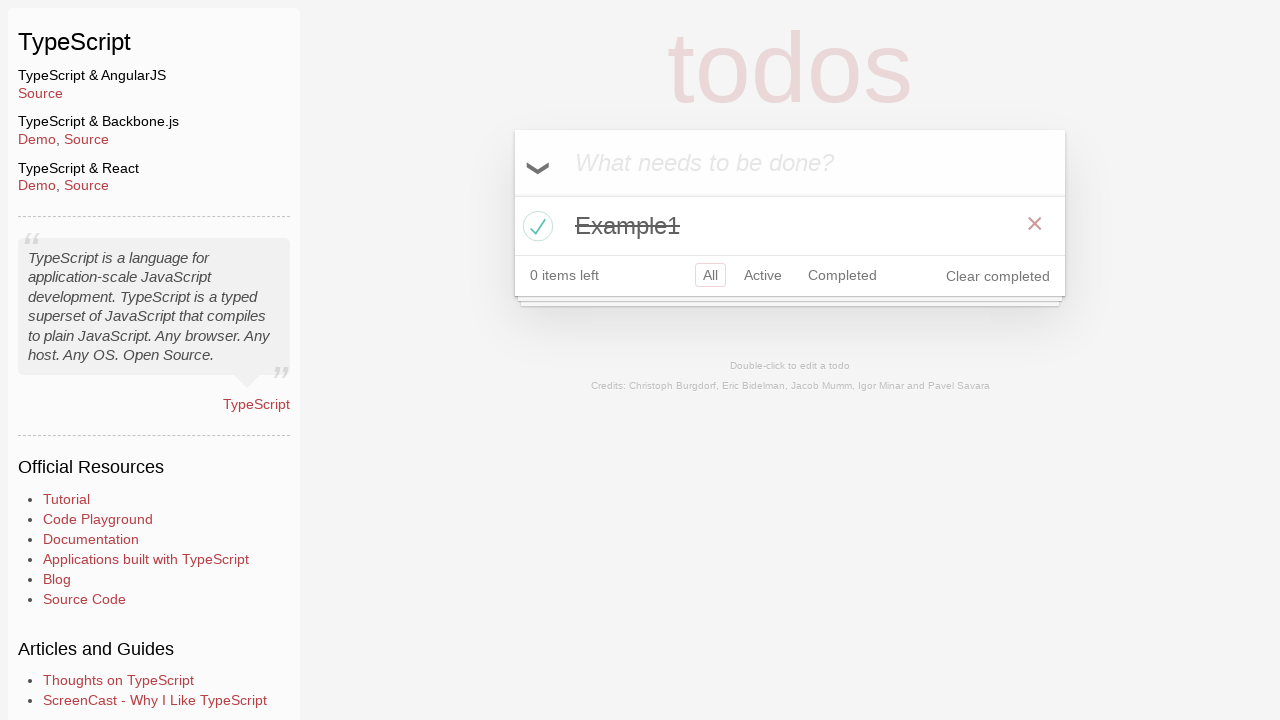

Clicked All filter button at (710, 275) on a[href='#/']
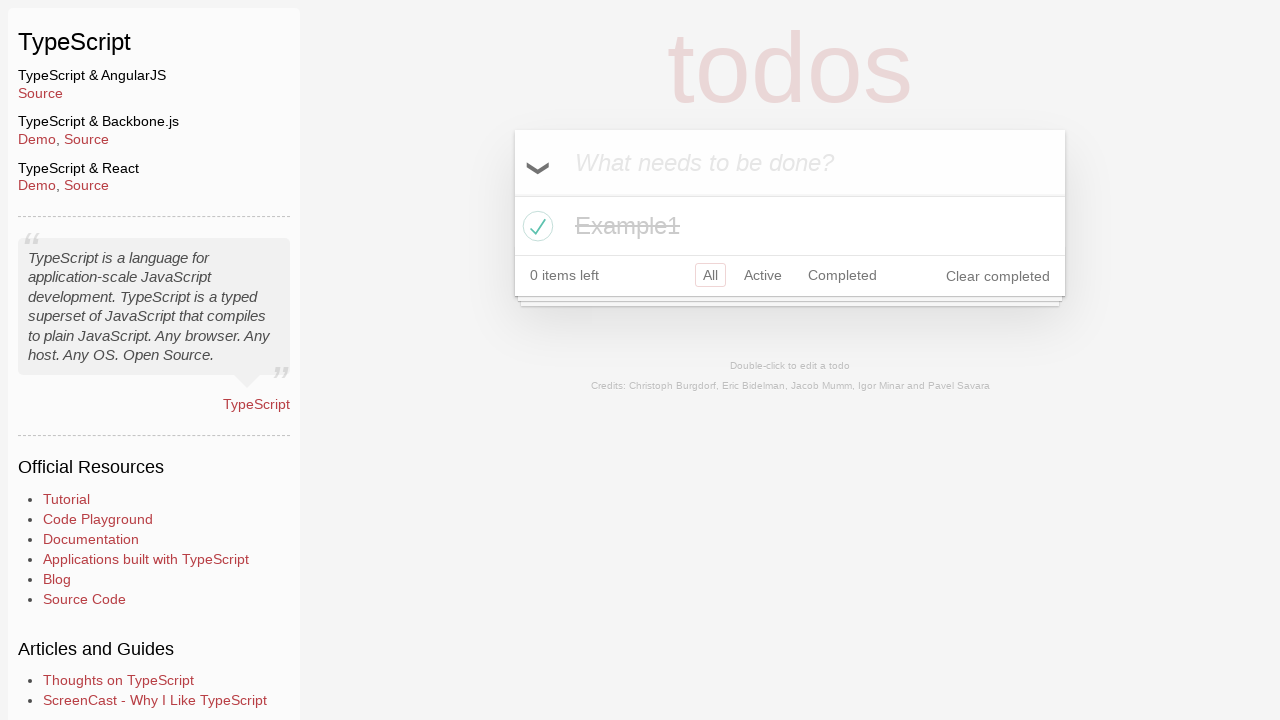

Toggled Example1 back to active by unchecking the checkbox at (535, 226) on xpath=//label[contains(text(), 'Example1')]/preceding-sibling::input[@type='chec
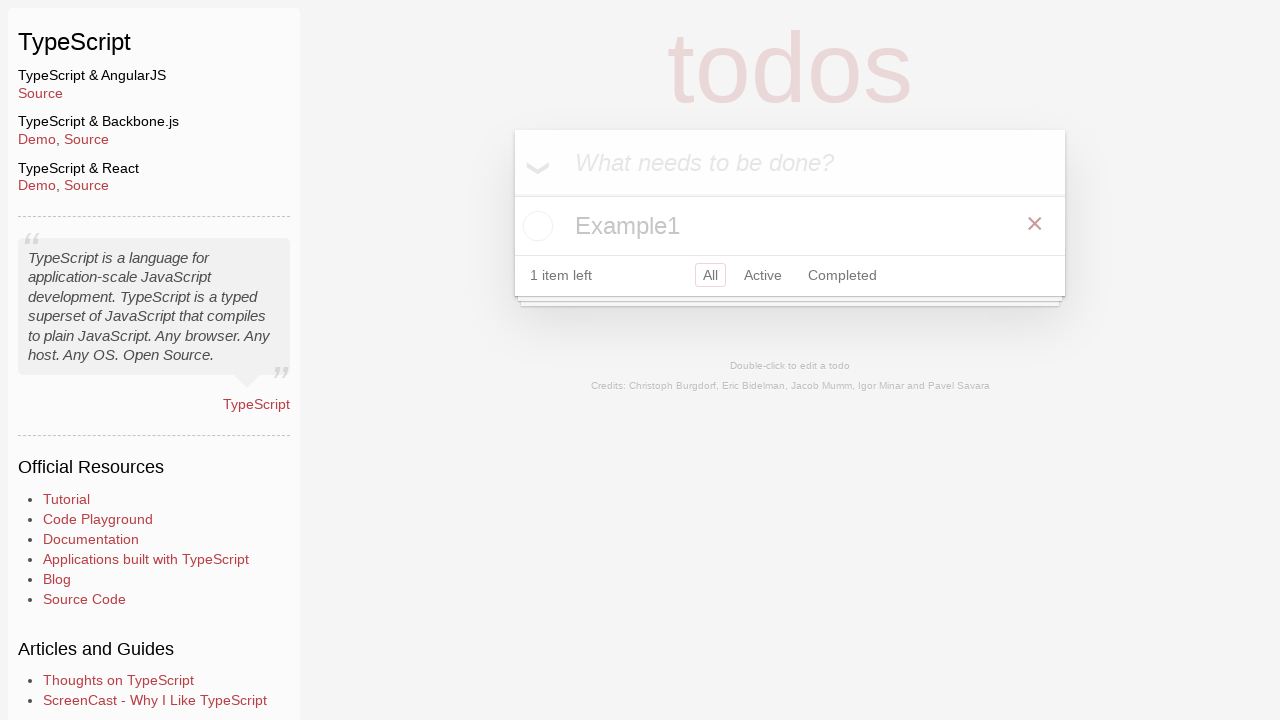

Verified Example1 is still visible in the todo list
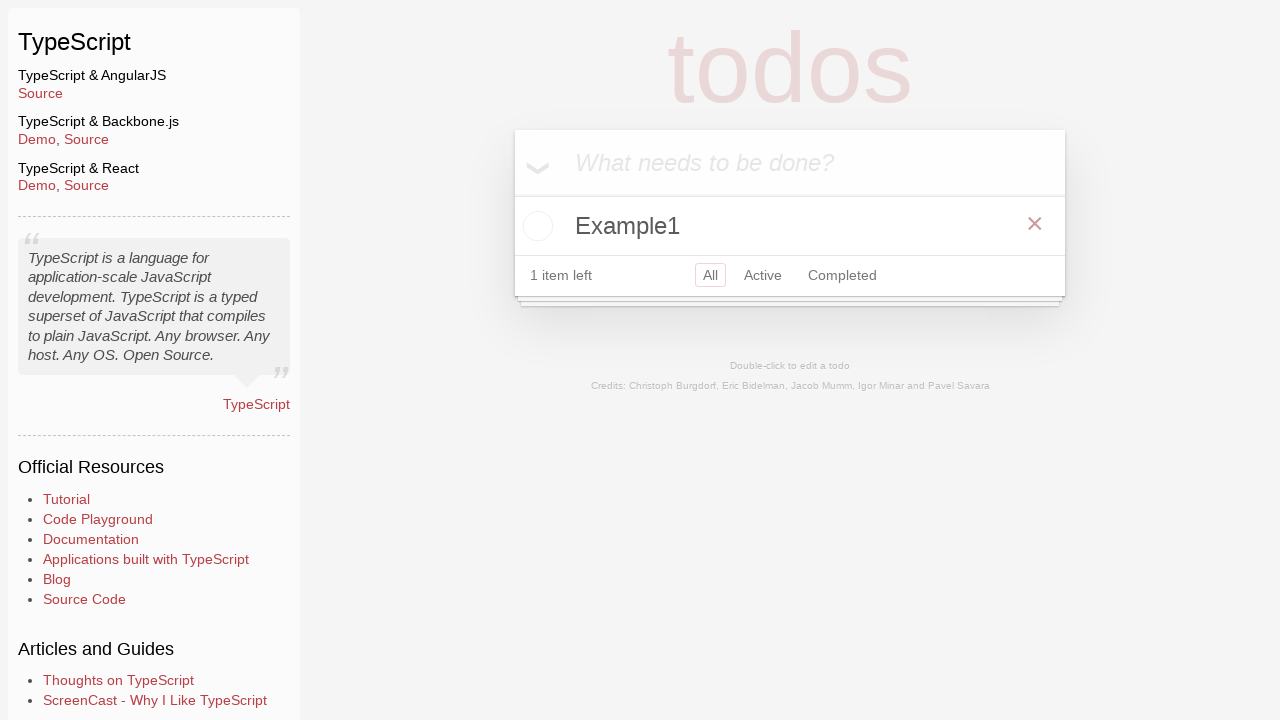

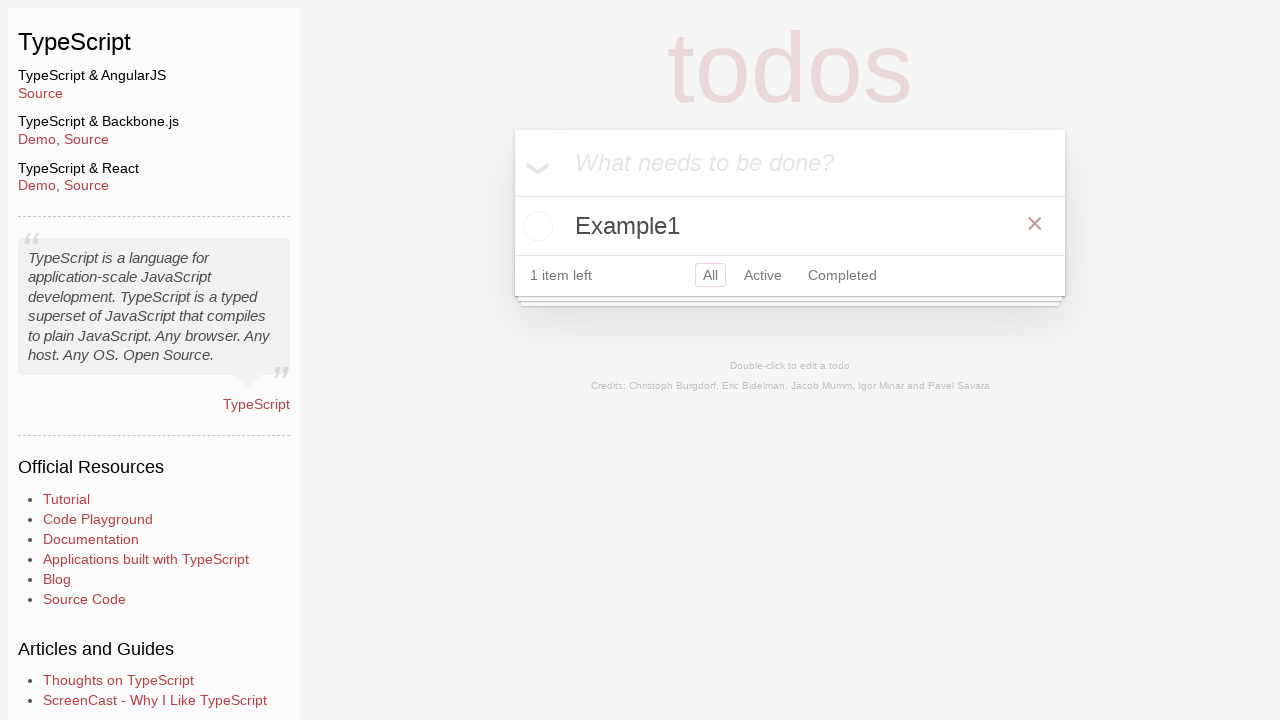